Tests passenger selection dropdown functionality by opening the dropdown, incrementing adult passenger count, and closing the dropdown

Starting URL: https://rahulshettyacademy.com/dropdownsPractise/

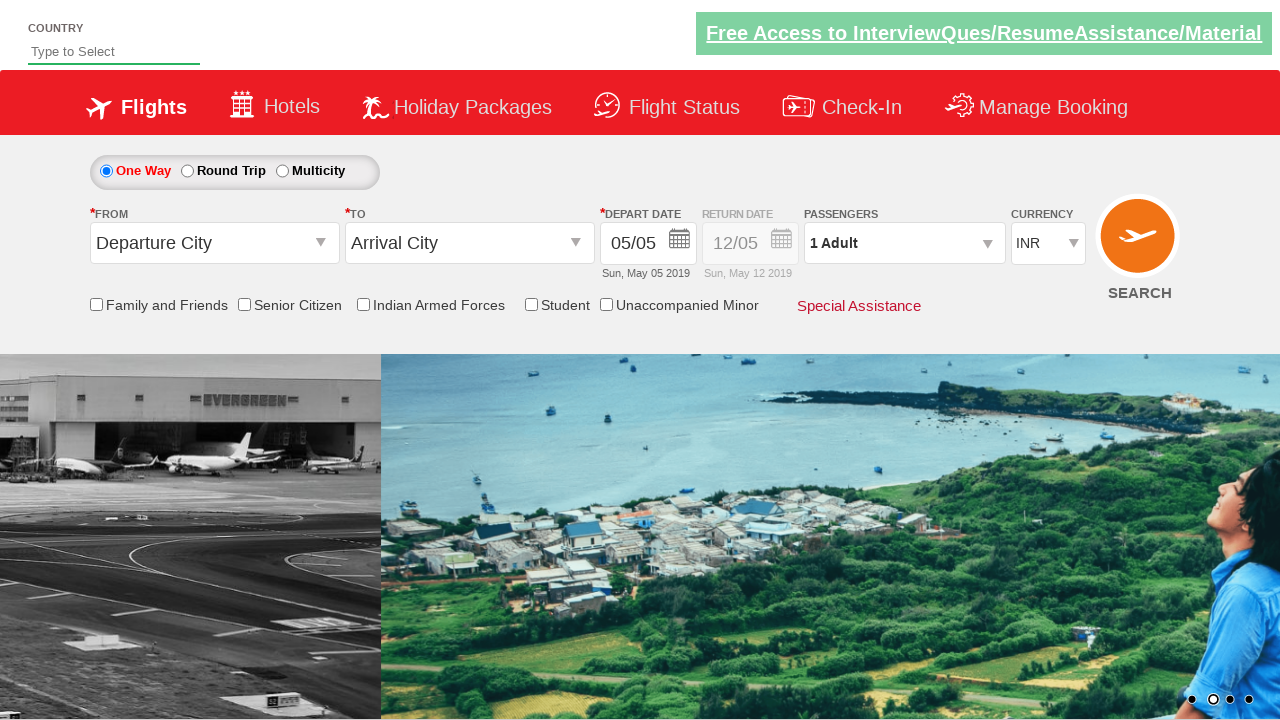

Clicked on passenger info dropdown to open it at (904, 243) on #divpaxinfo
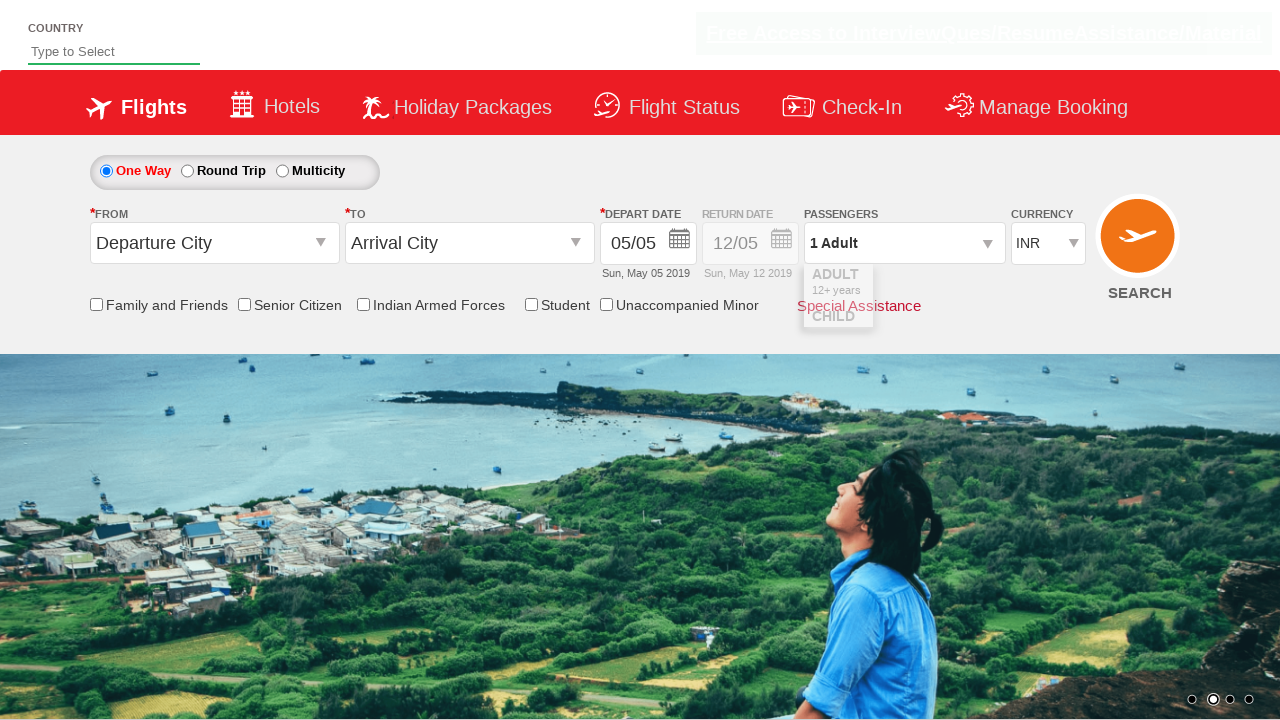

Waited 2 seconds for dropdown to fully open
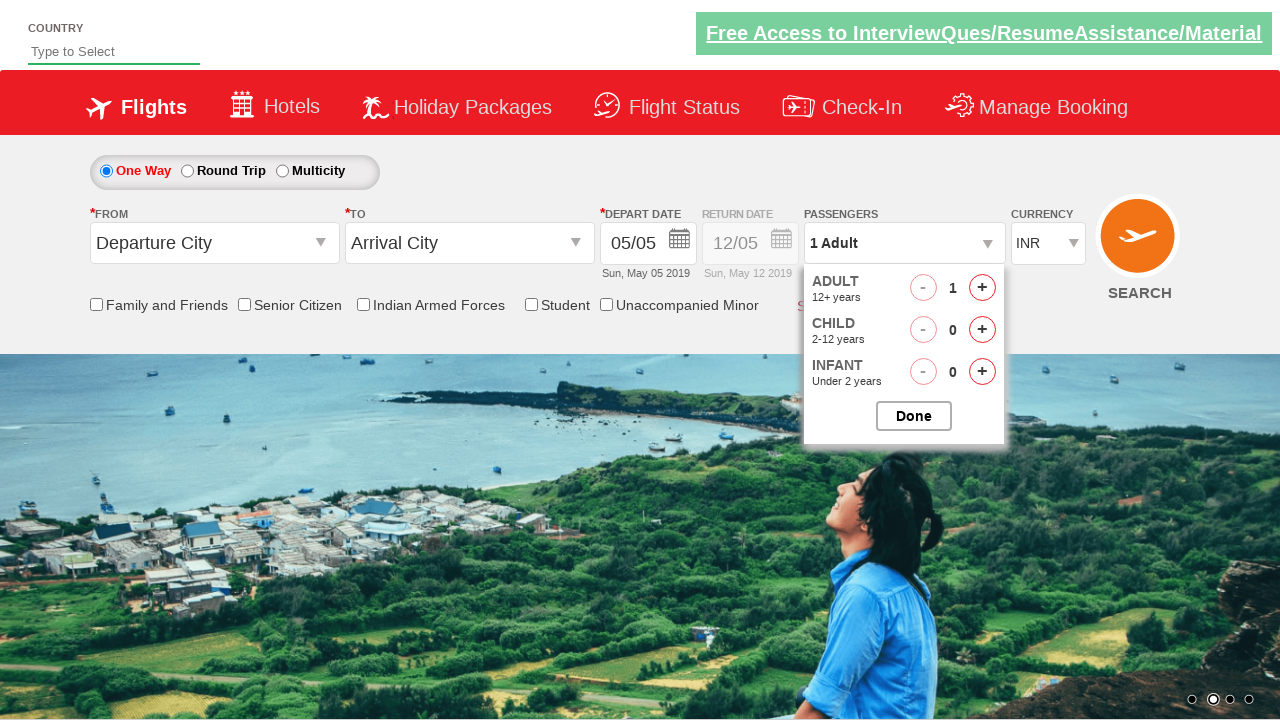

Clicked to increment adult passenger count (1st increment) at (982, 288) on #hrefIncAdt
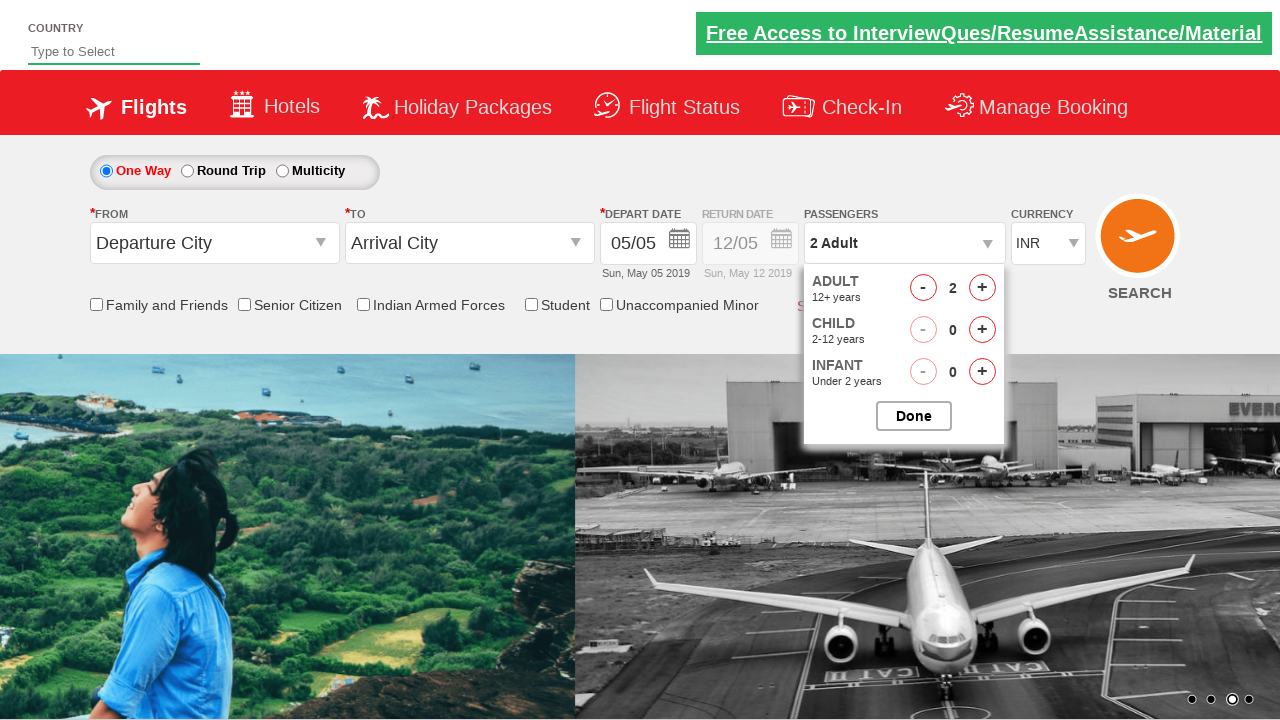

Clicked to increment adult passenger count (2nd increment) at (982, 288) on #hrefIncAdt
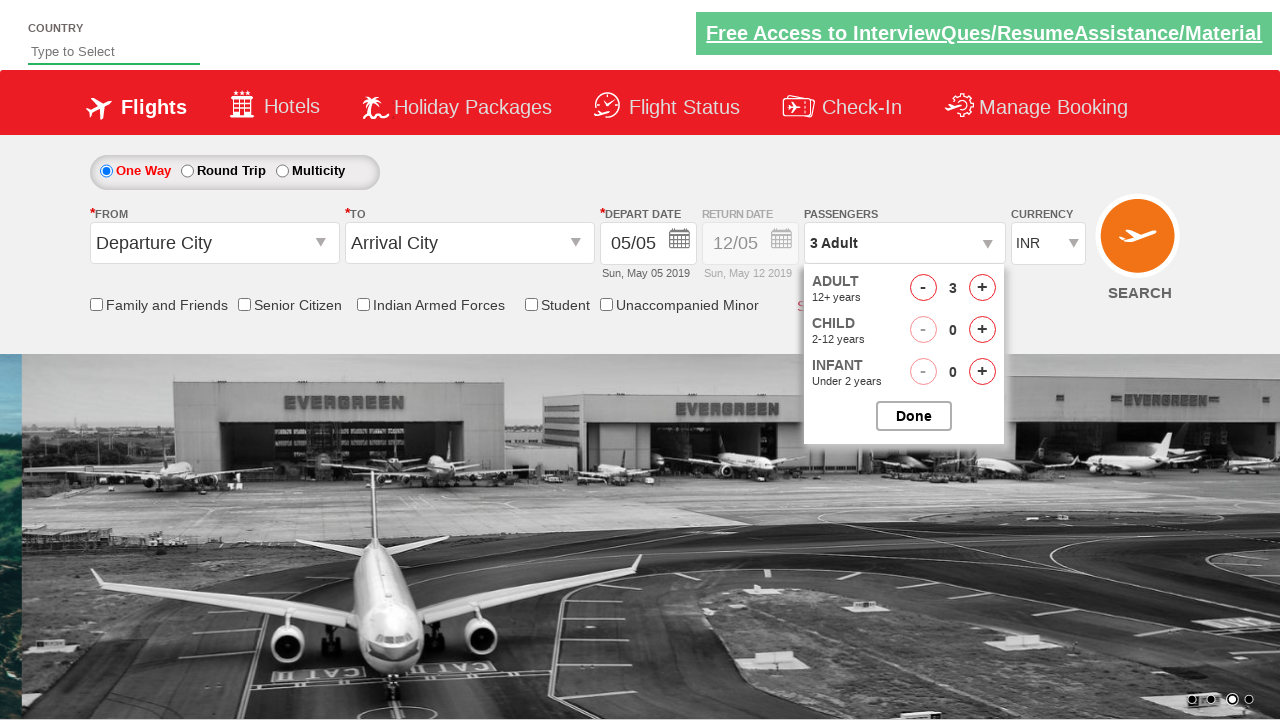

Clicked to close the passenger dropdown at (914, 416) on #btnclosepaxoption
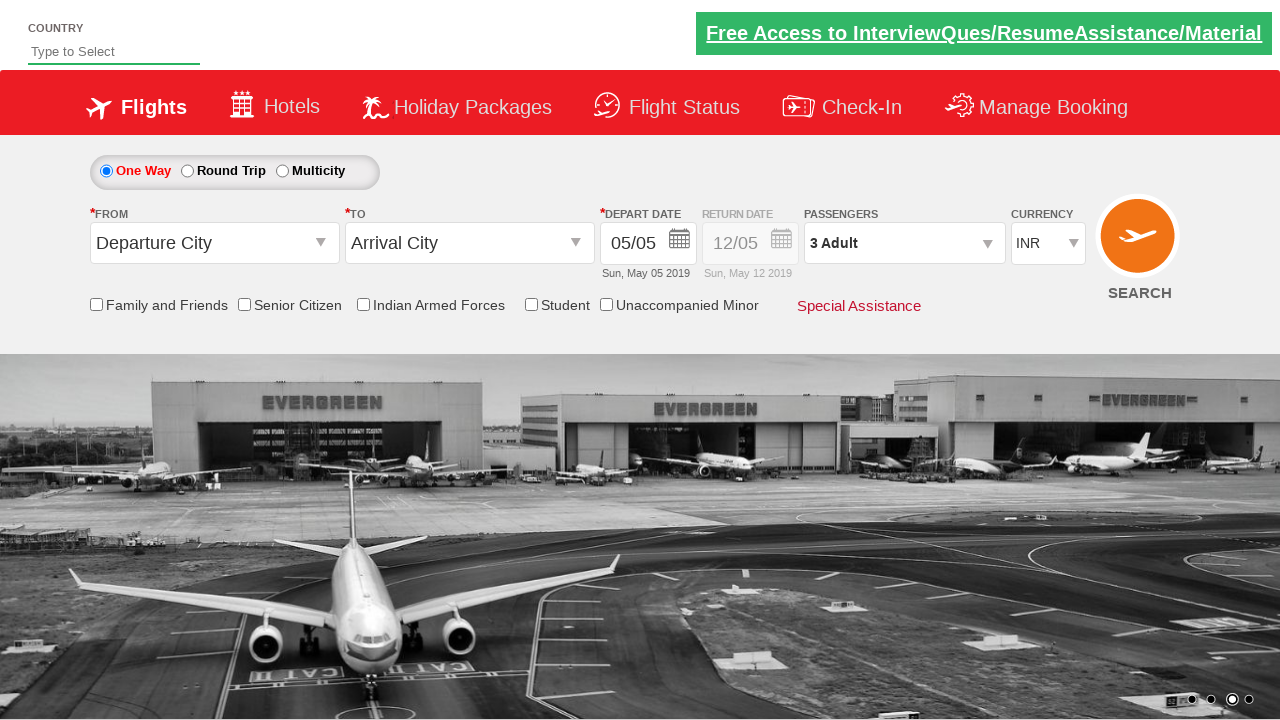

Verified passenger count display is visible
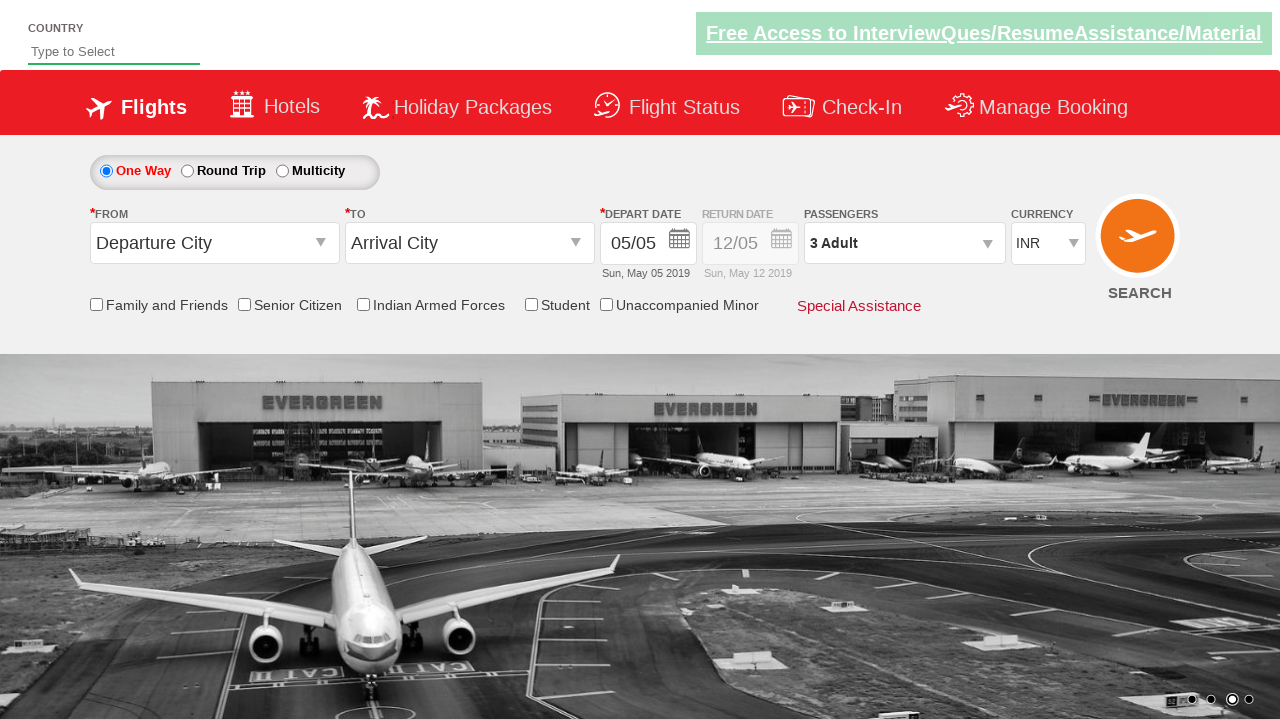

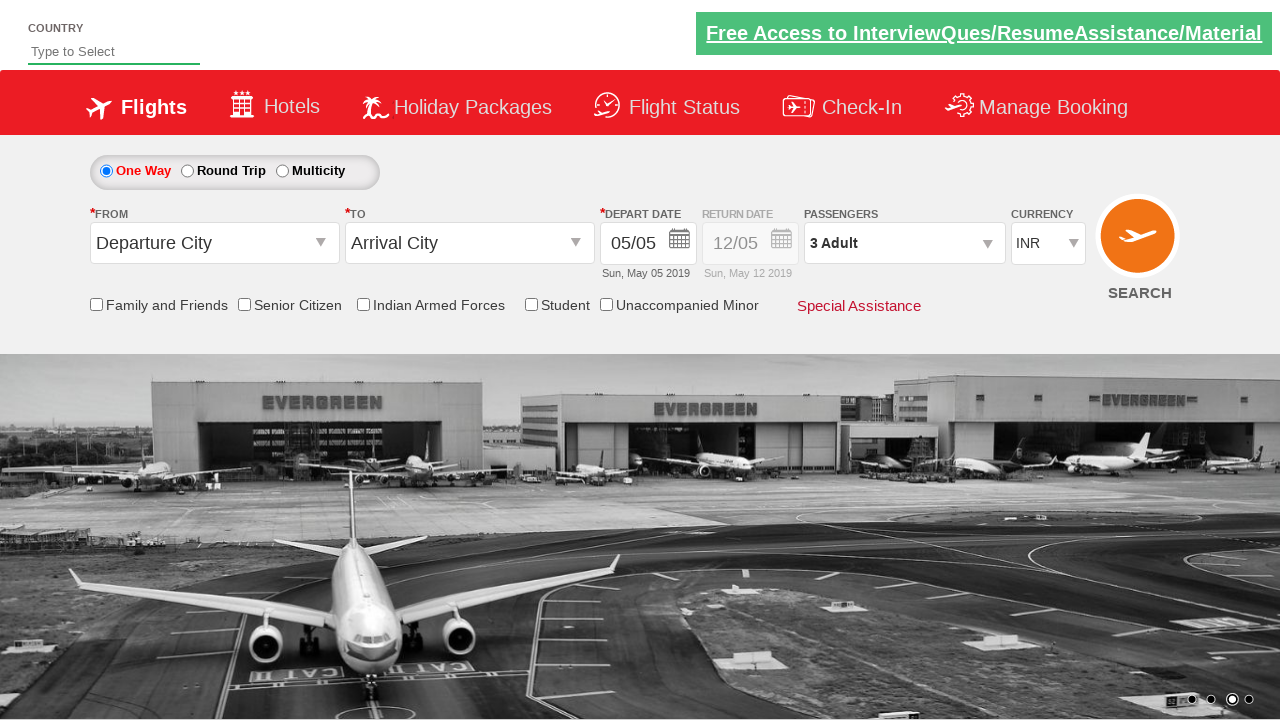